Tests that the J.Crew website loads correctly and the page title contains "J.Crew"

Starting URL: https://www.jcrew.com

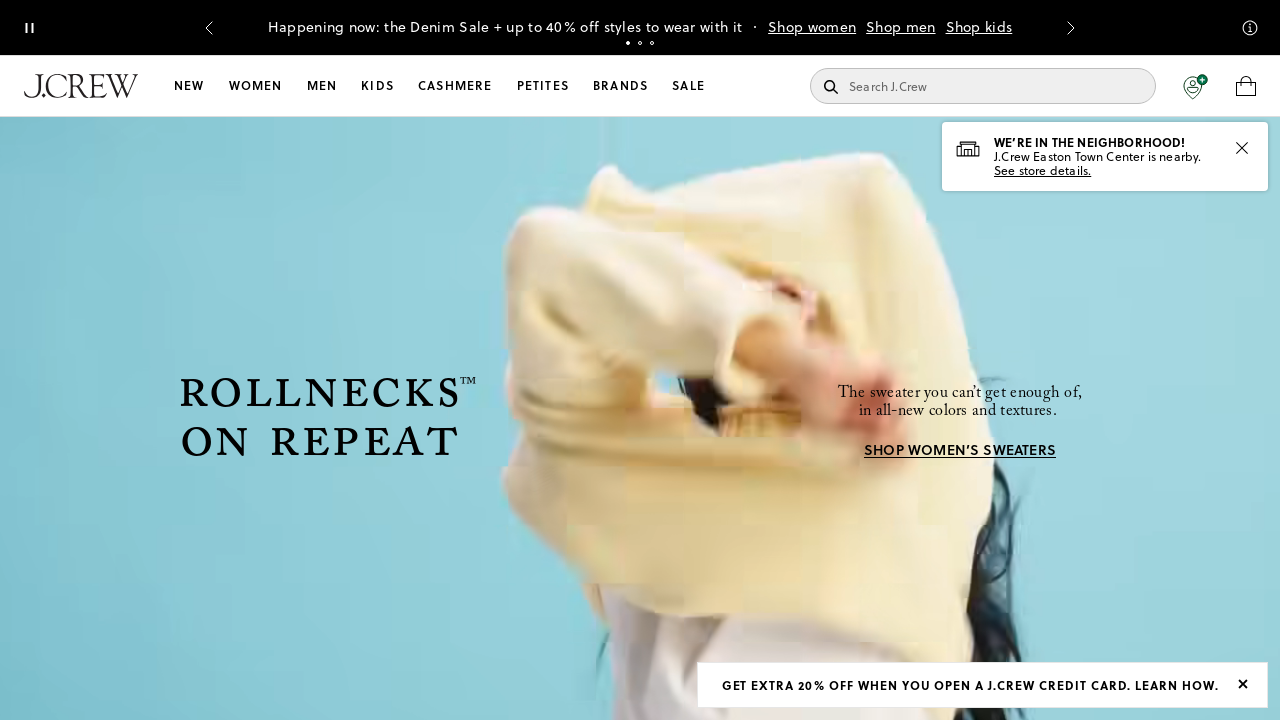

Waited for page DOM to fully load
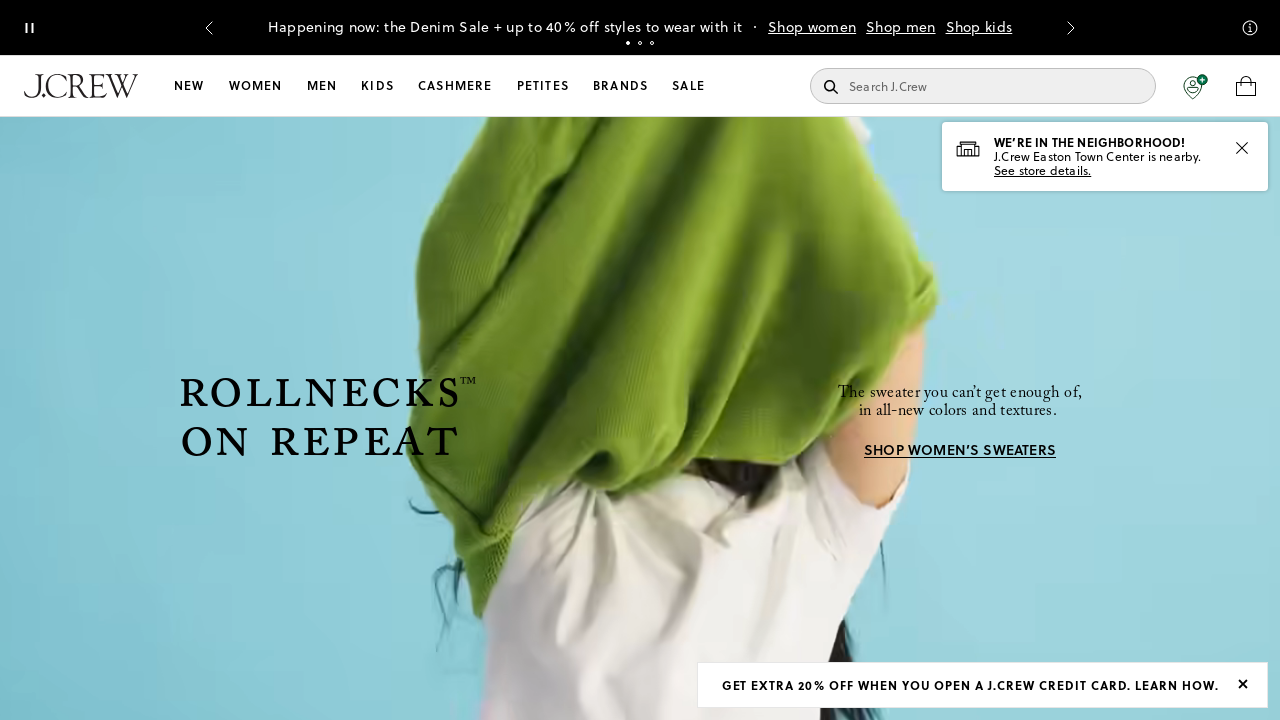

Verified page title contains 'J.Crew'
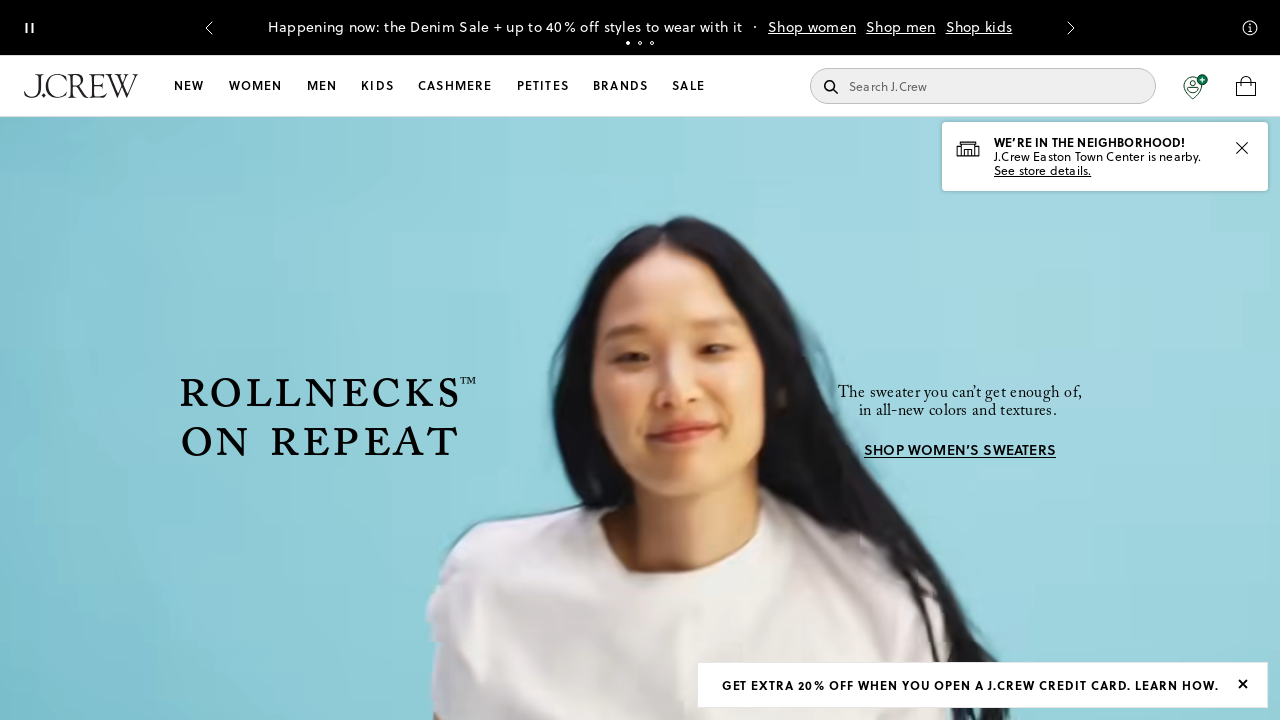

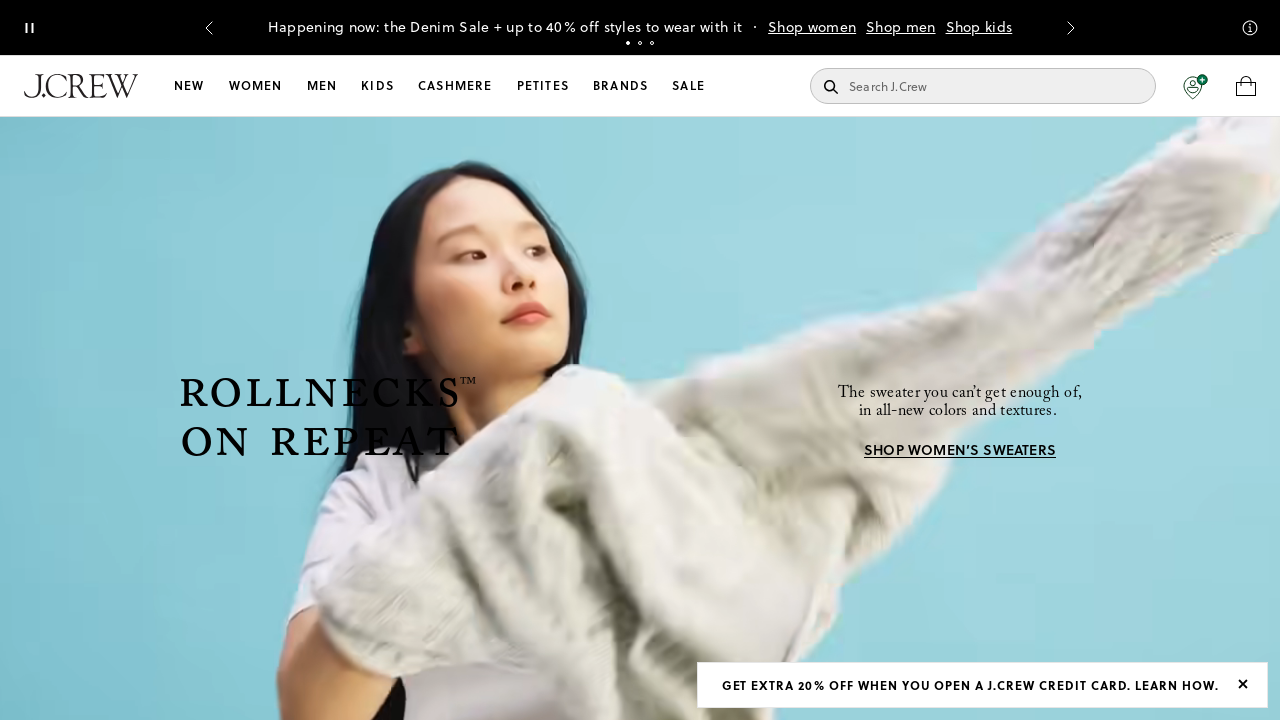